Clicks three buttons on the challenging DOM page using CSS attribute selectors

Starting URL: https://the-internet.herokuapp.com/challenging_dom

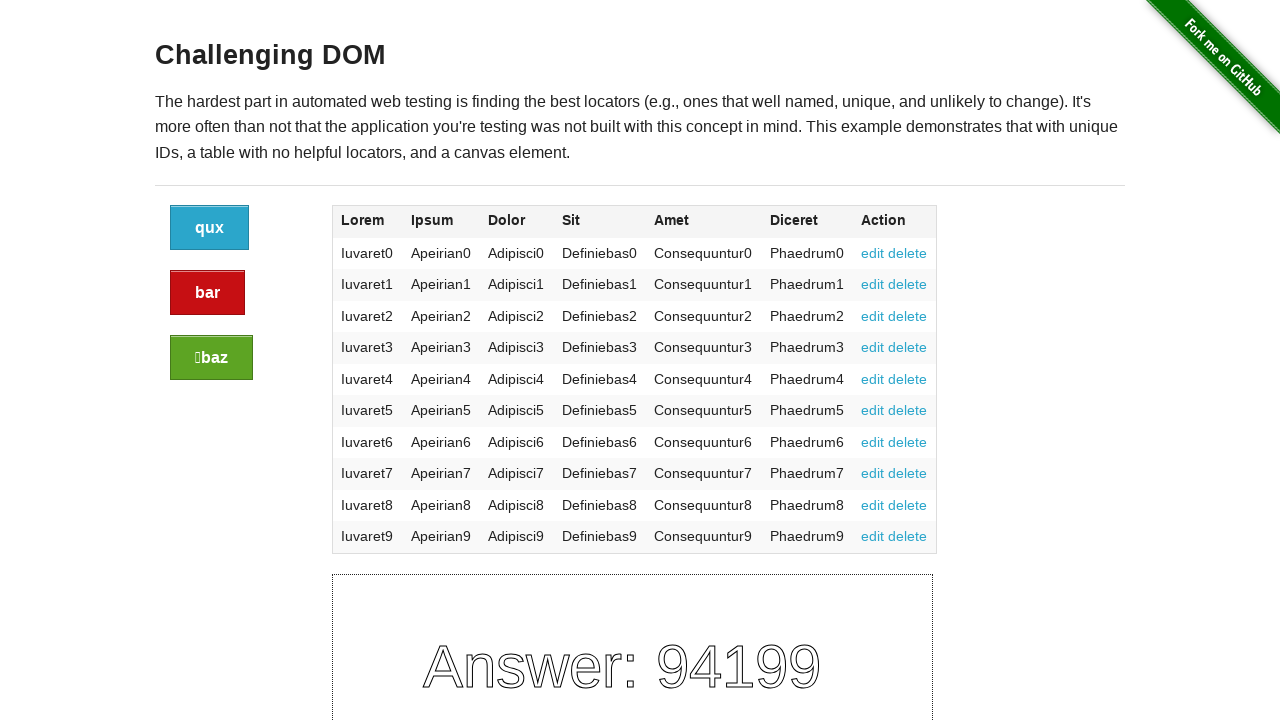

Clicked first button using CSS attribute selector for class='button' at (210, 228) on a[class='button']
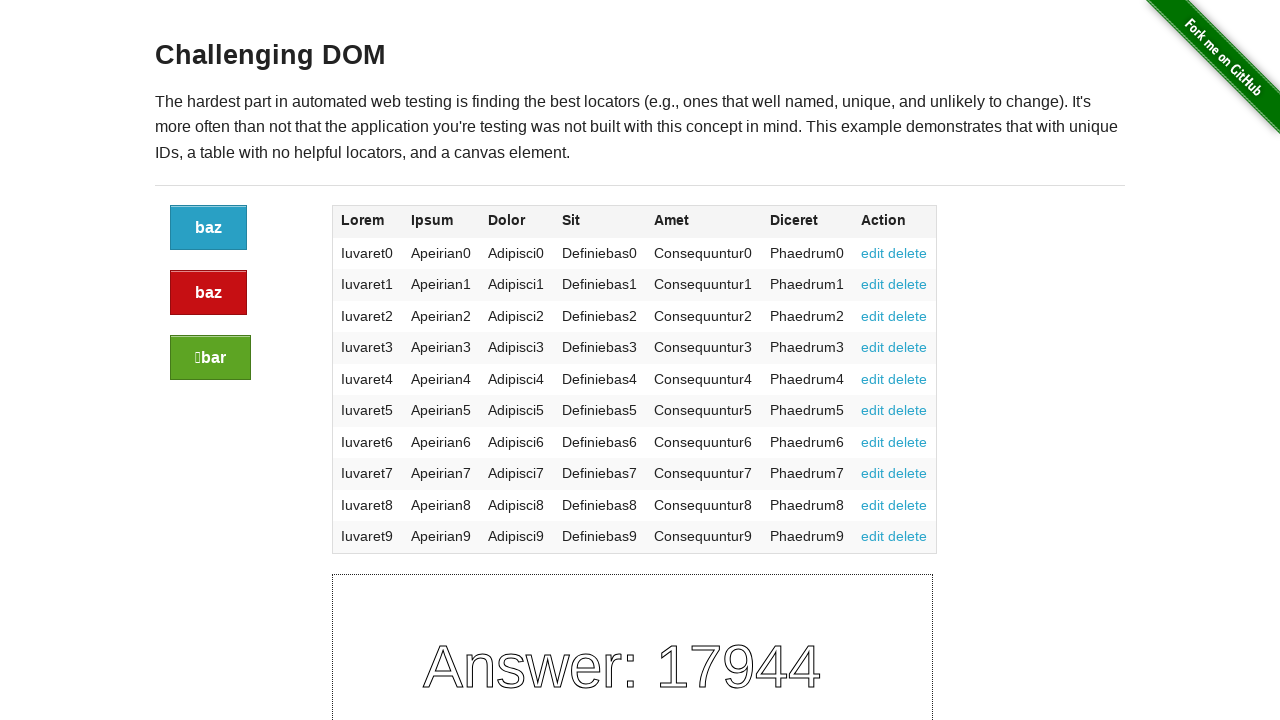

Clicked alert button using CSS attribute selector for class='button alert' at (208, 293) on a[class='button alert']
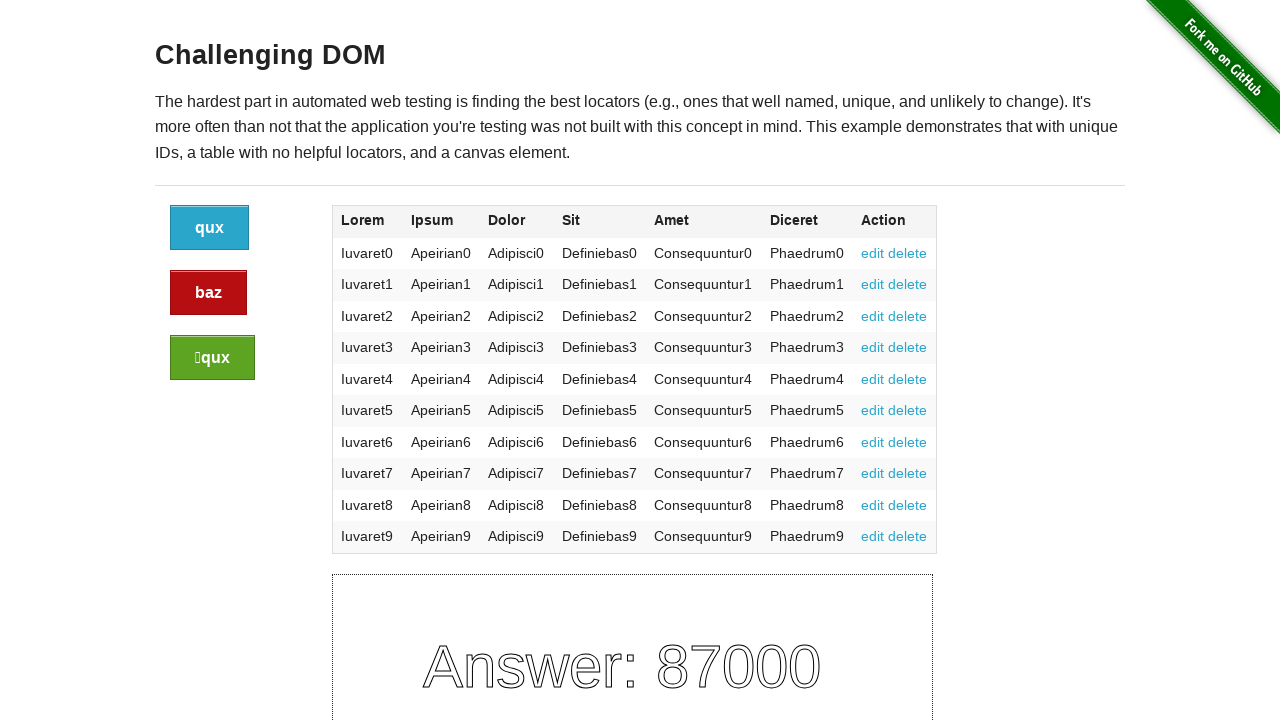

Clicked success button using CSS attribute selector for class='button success' at (212, 358) on a[class='button success']
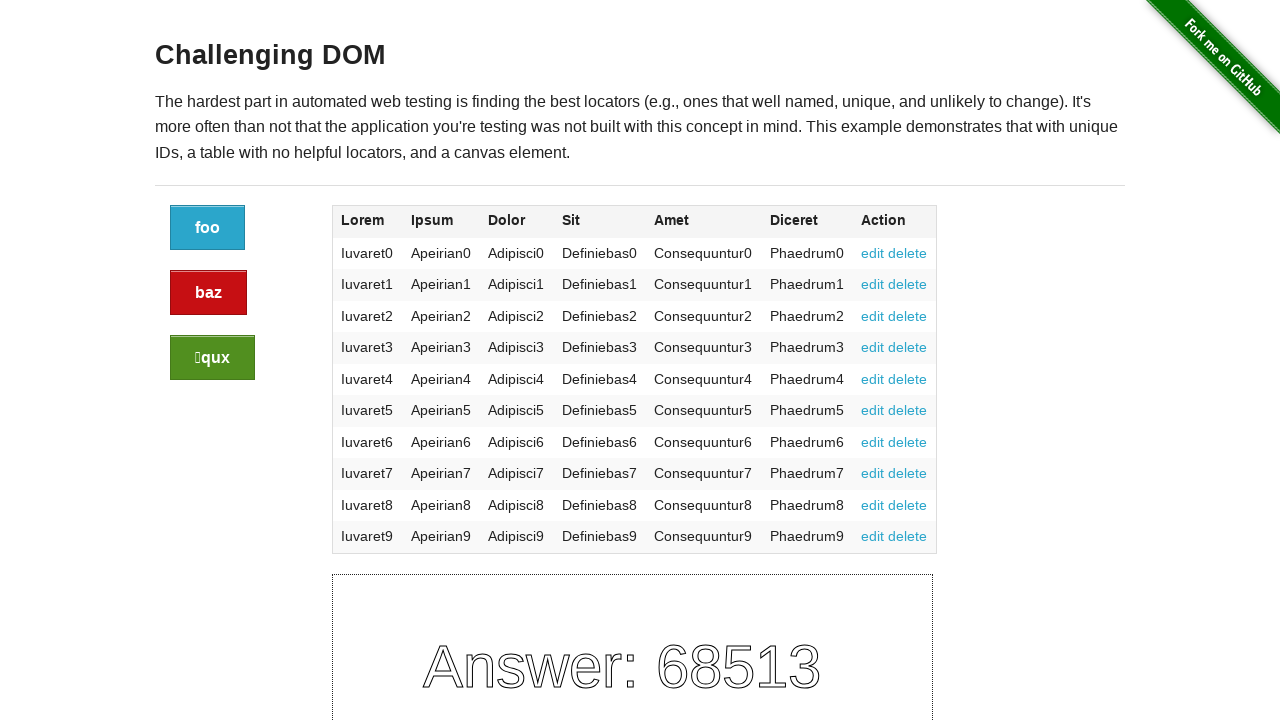

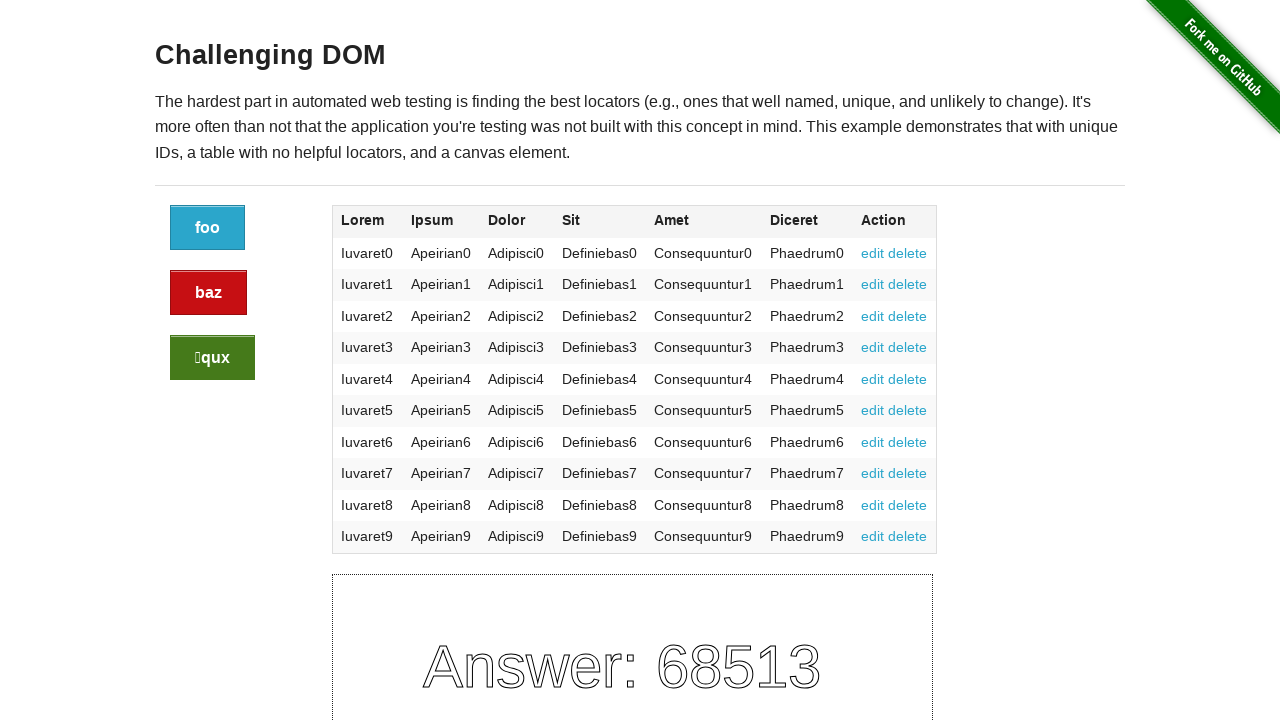